Tests right click functionality by performing a right-click on the Inputs link

Starting URL: https://practice.cydeo.com/

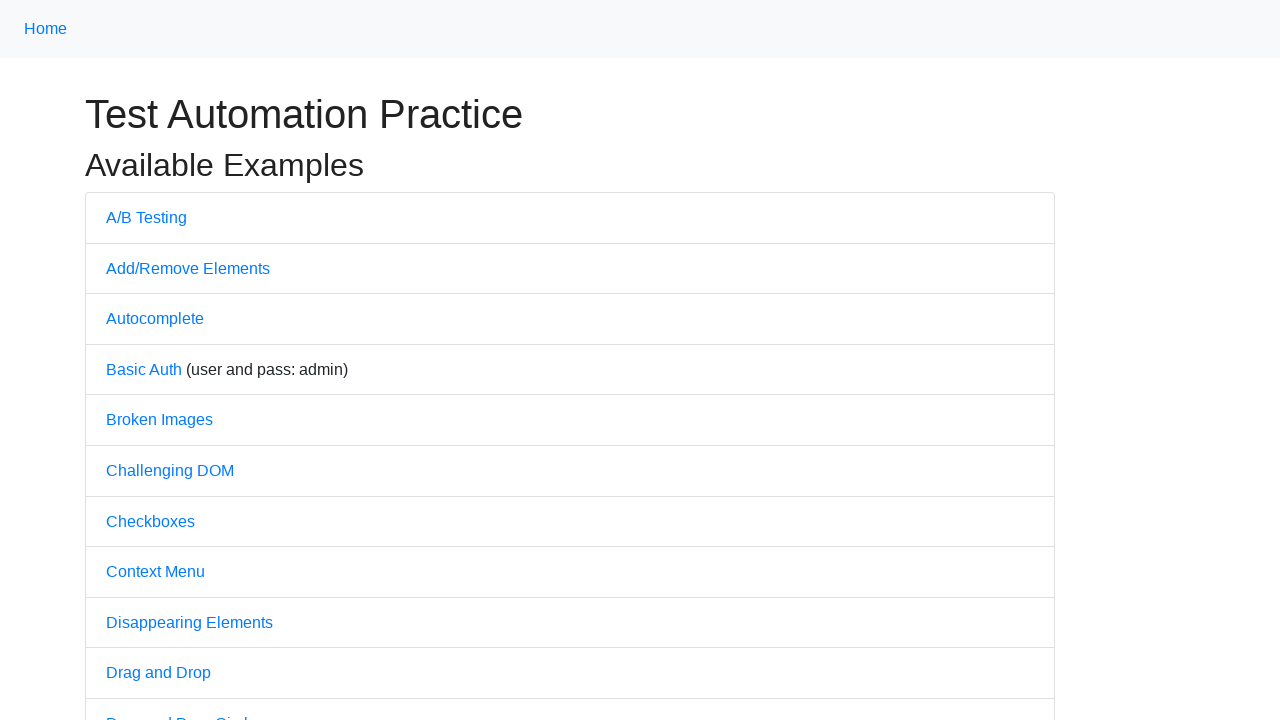

Right-clicked on the Inputs link at (128, 361) on //a[@href='/inputs']
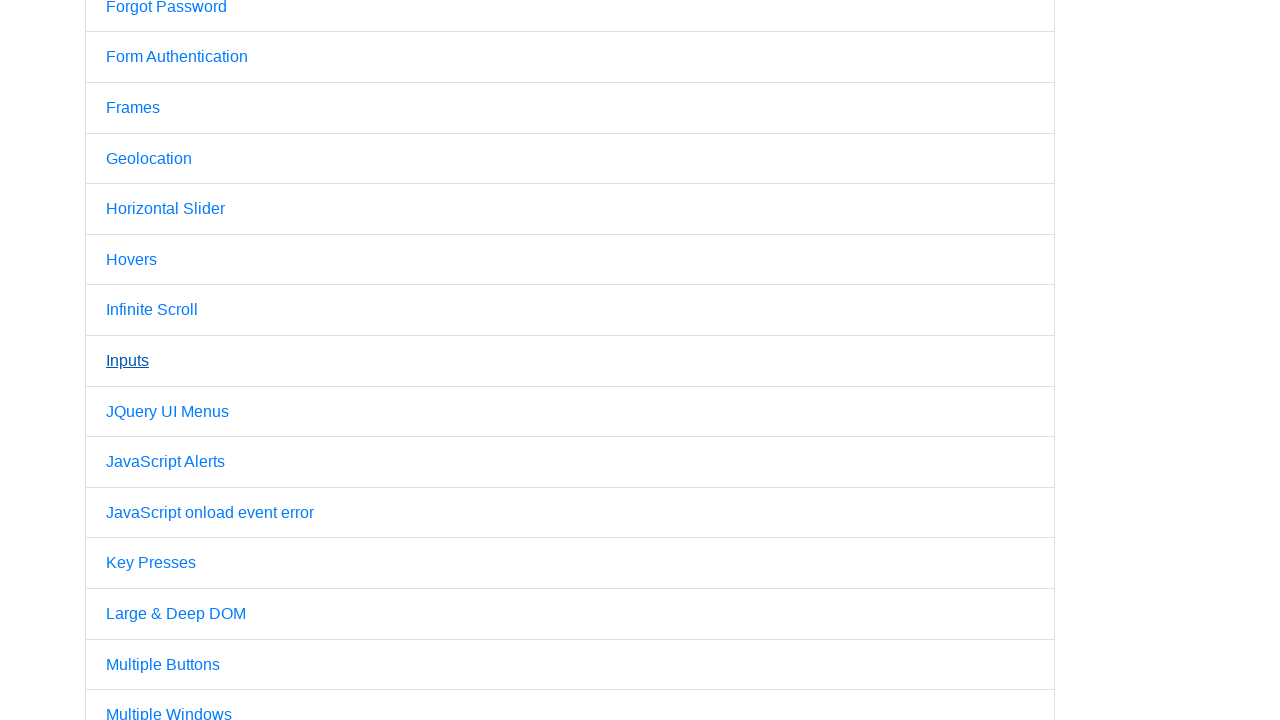

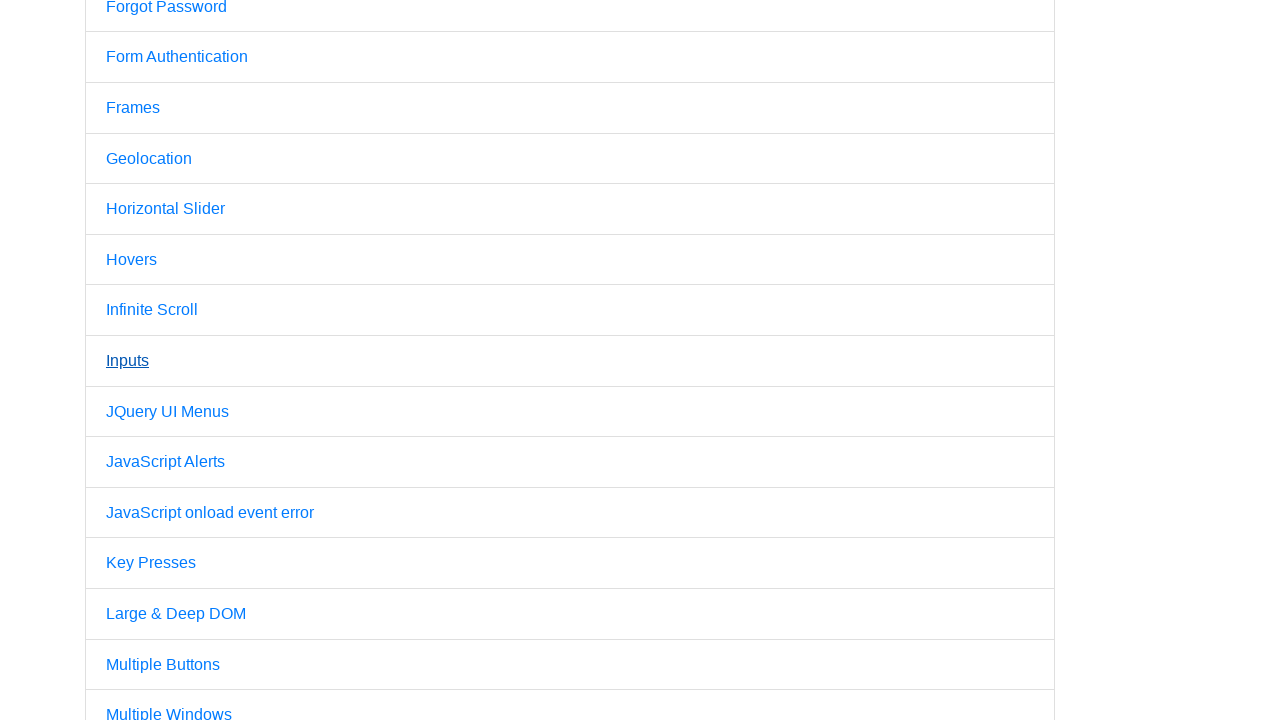